Tests keyboard input events by pressing the 'S' key and then performing CTRL+A and CTRL+C keyboard shortcuts on an input events testing page

Starting URL: https://v1.training-support.net/selenium/input-events

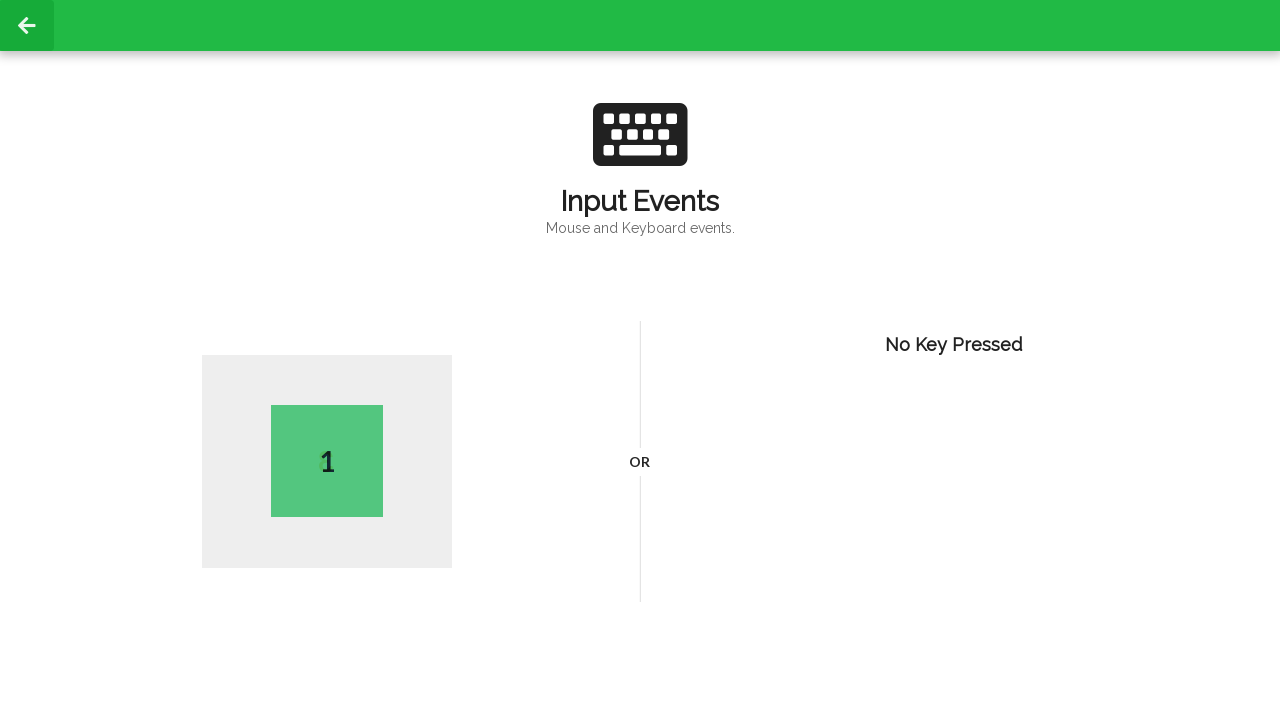

Navigated to input events testing page
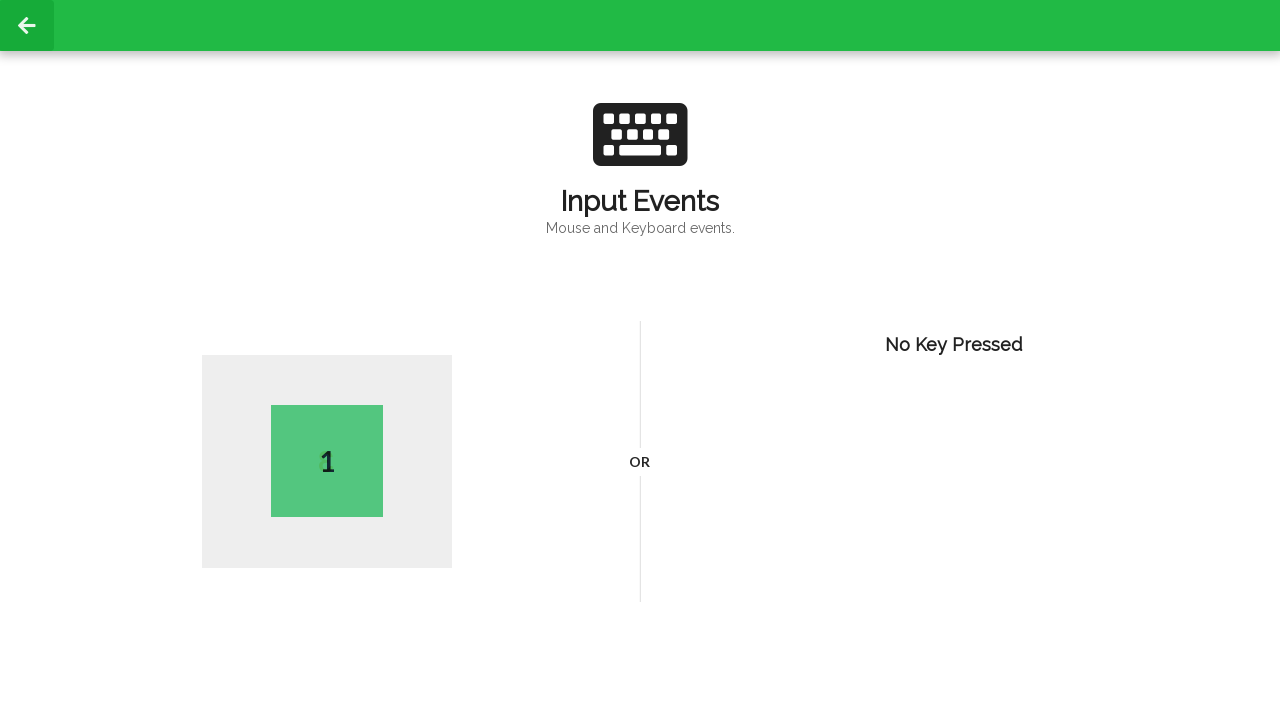

Pressed the 'S' key
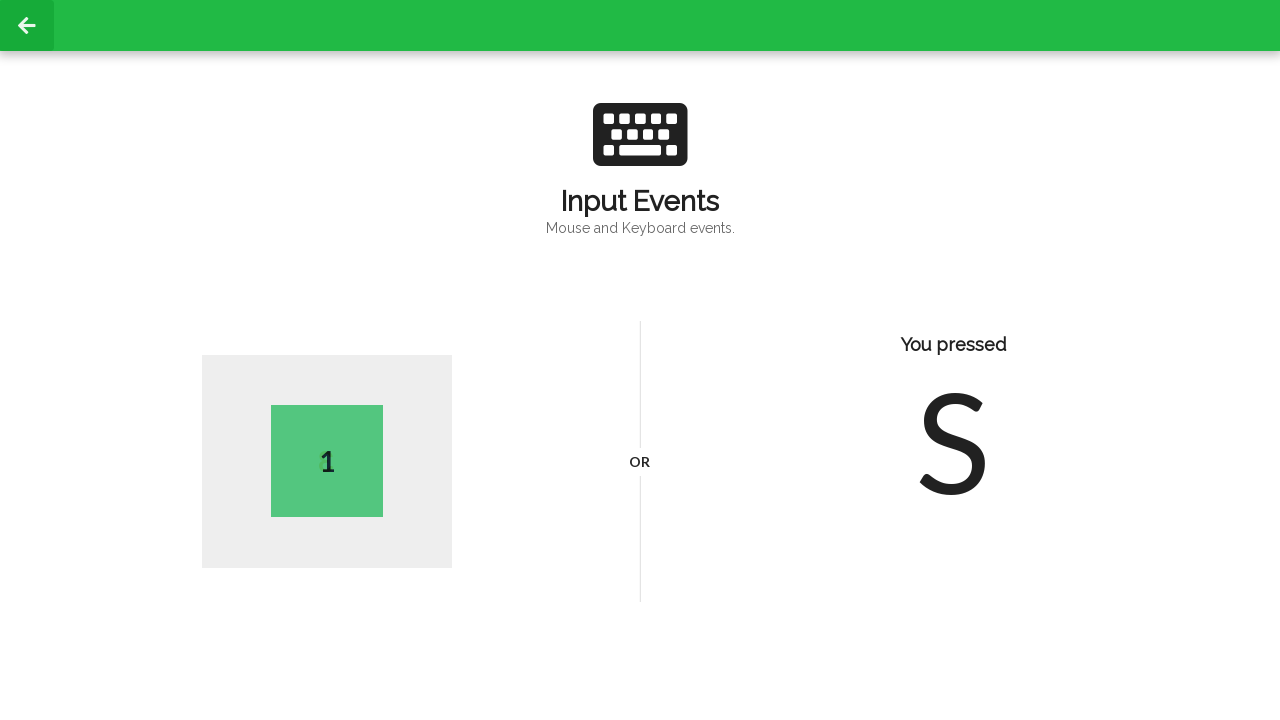

Pressed CTRL+A to select all
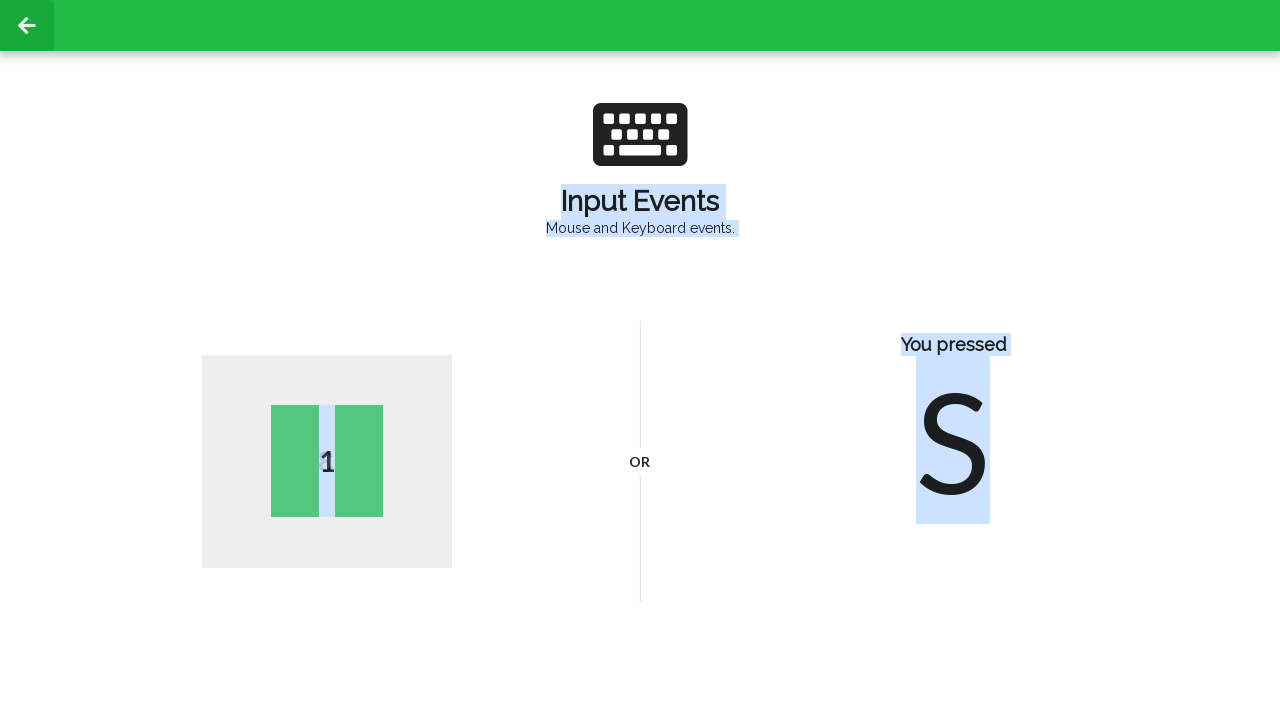

Pressed CTRL+C to copy
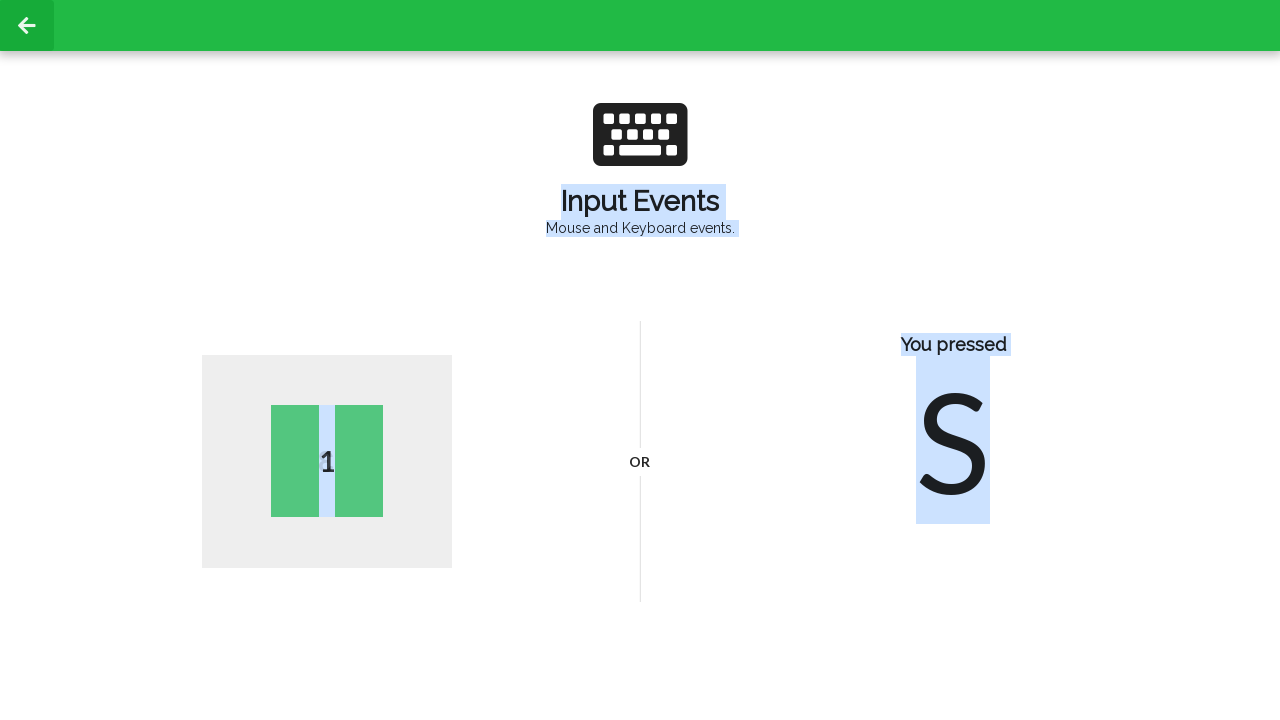

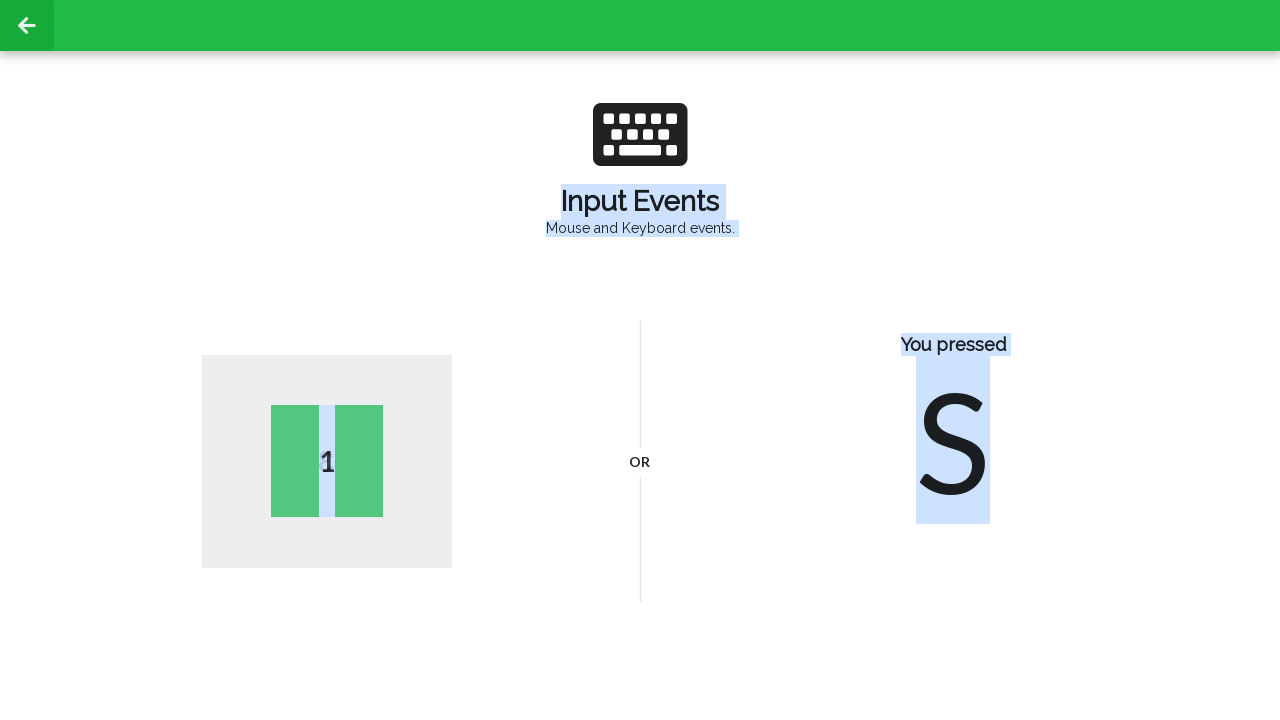